Tests Vue.js dropdown functionality by selecting different options from a custom dropdown menu

Starting URL: https://mikerodham.github.io/vue-dropdowns/

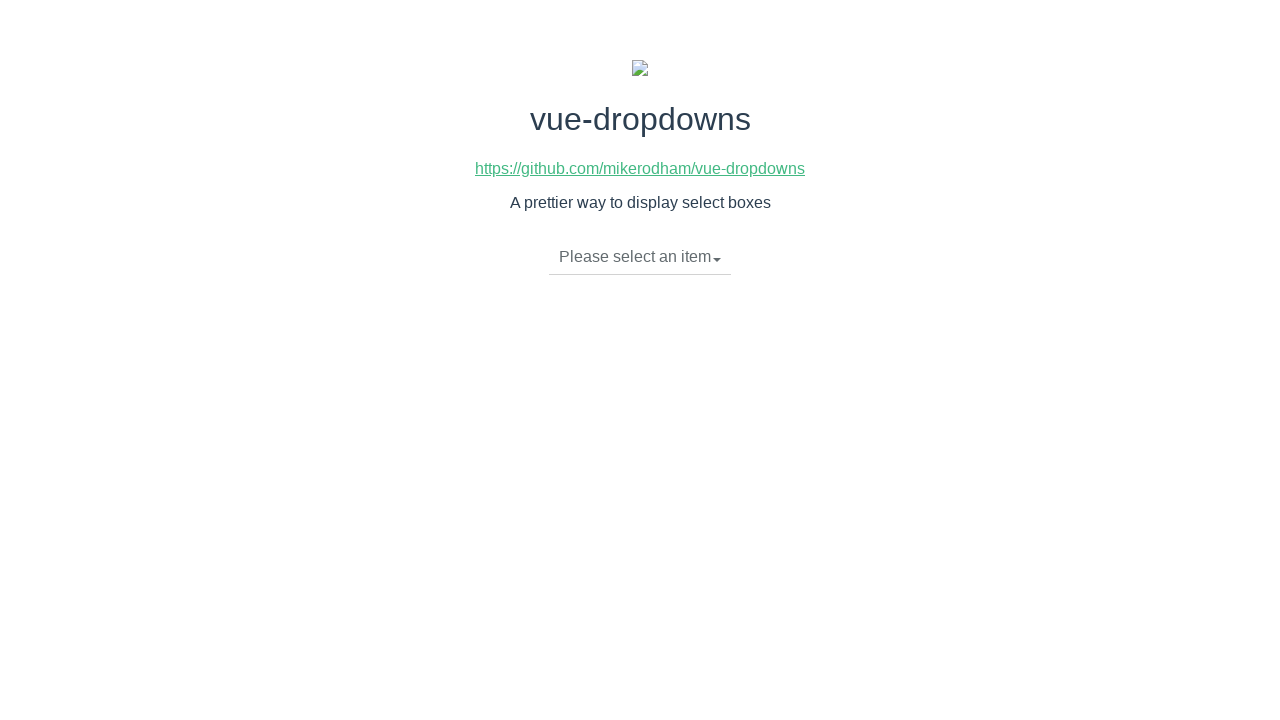

Clicked dropdown toggle to open menu at (640, 257) on li.dropdown-toggle
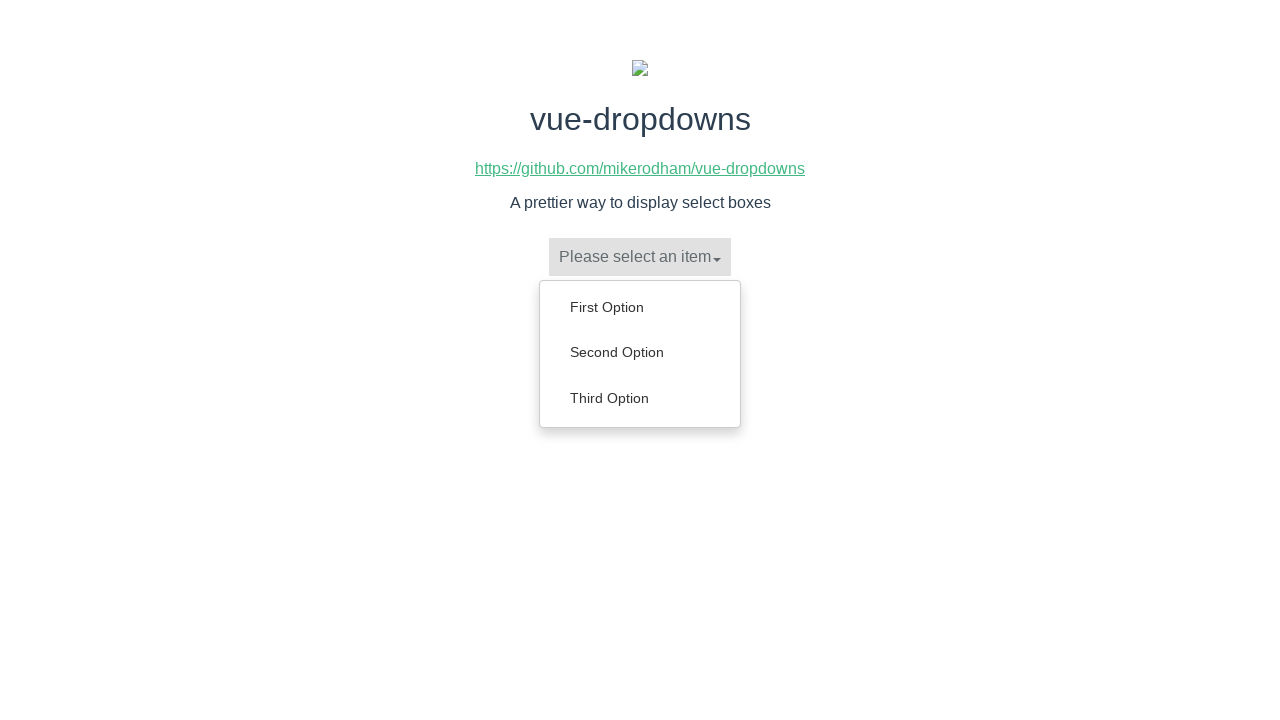

Dropdown menu loaded
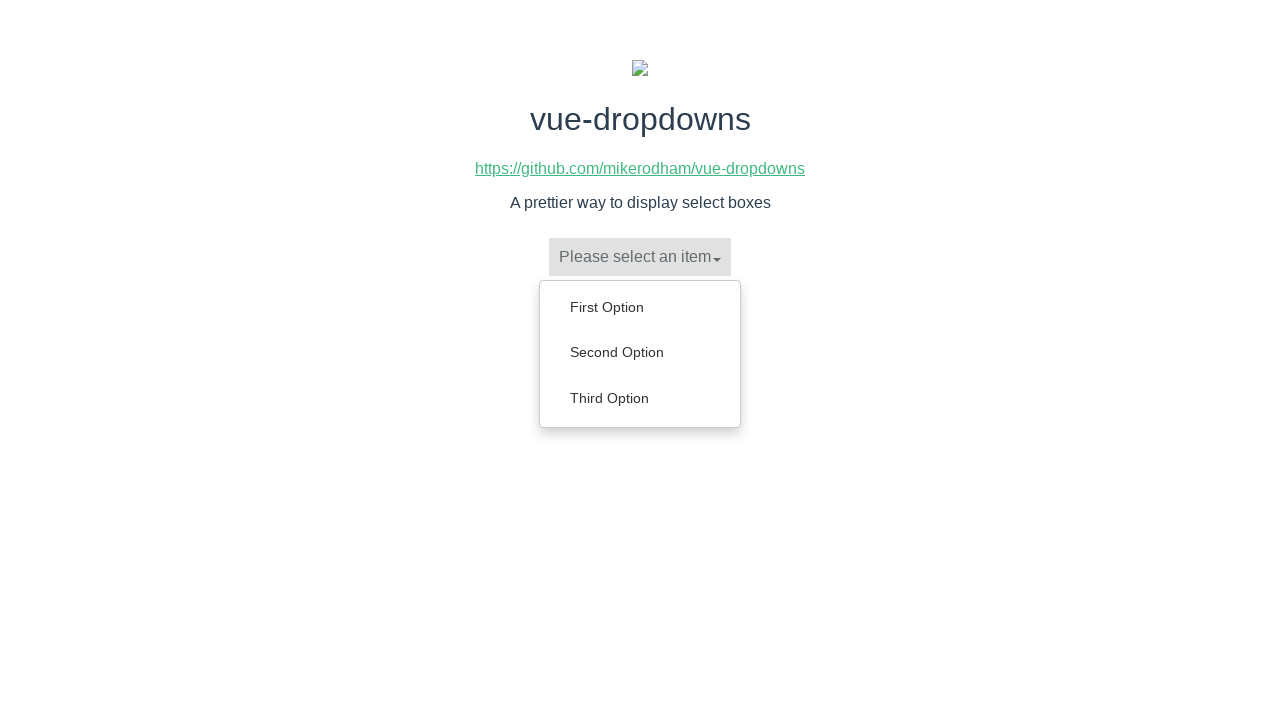

Selected 'Third Option' from dropdown at (640, 398) on ul.dropdown-menu>li>a:has-text('Third Option')
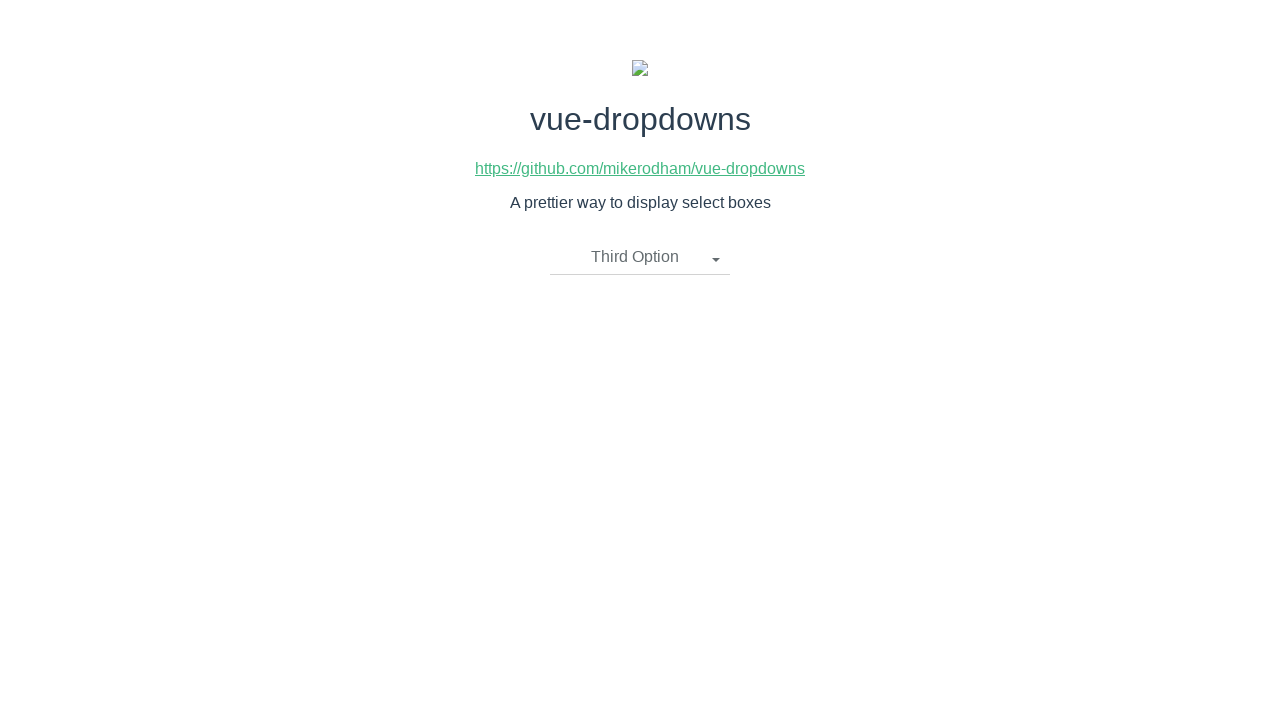

Clicked dropdown toggle to open menu at (640, 257) on li.dropdown-toggle
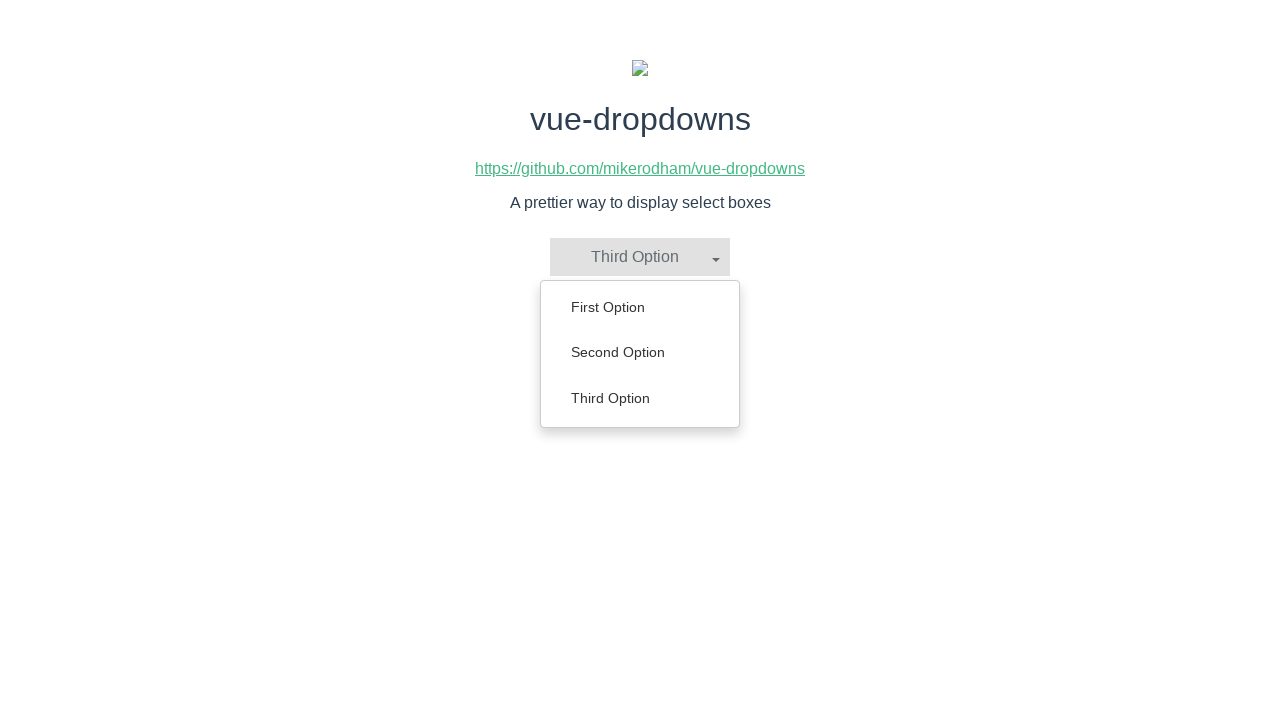

Dropdown menu loaded
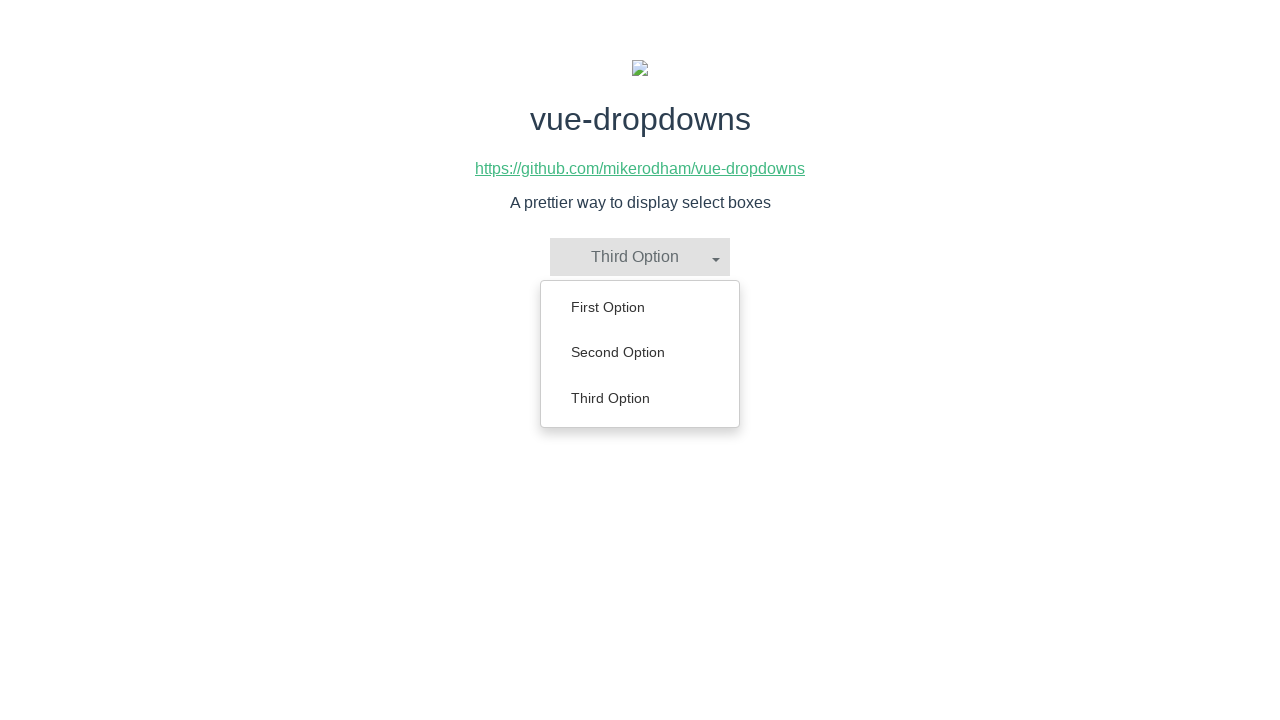

Selected 'Second Option' from dropdown at (640, 352) on ul.dropdown-menu>li>a:has-text('Second Option')
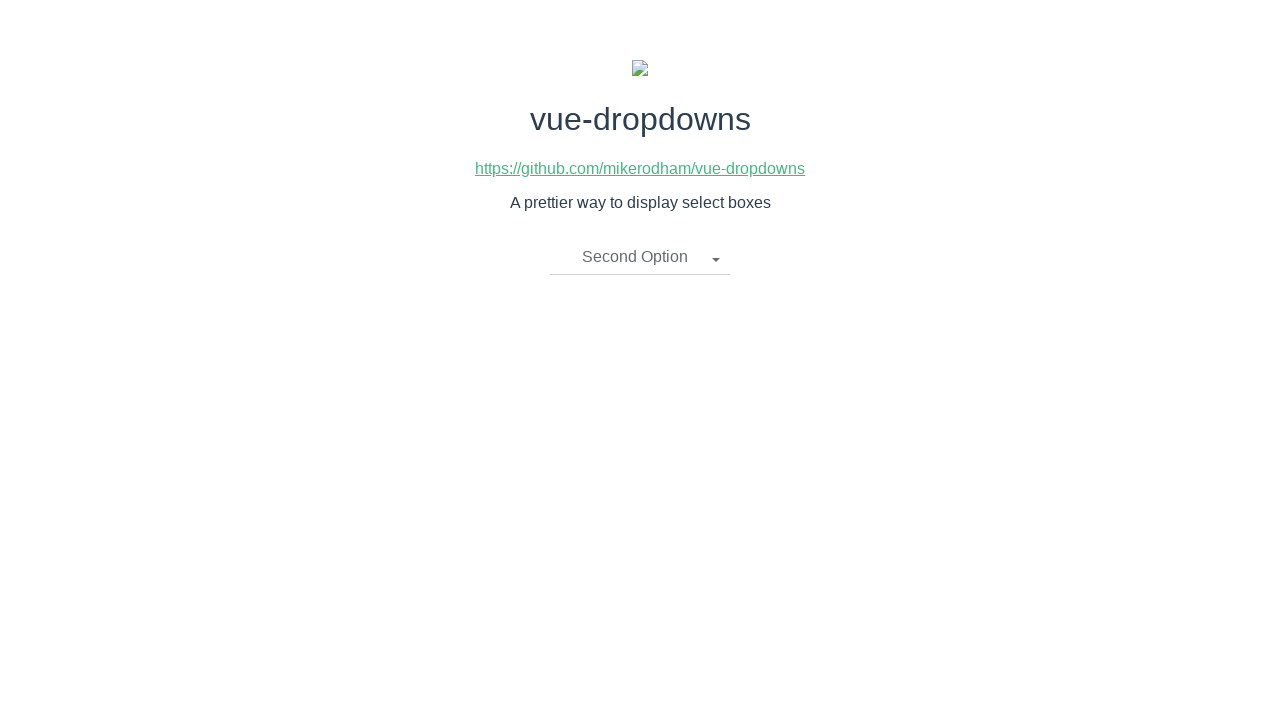

Clicked dropdown toggle to open menu at (640, 257) on li.dropdown-toggle
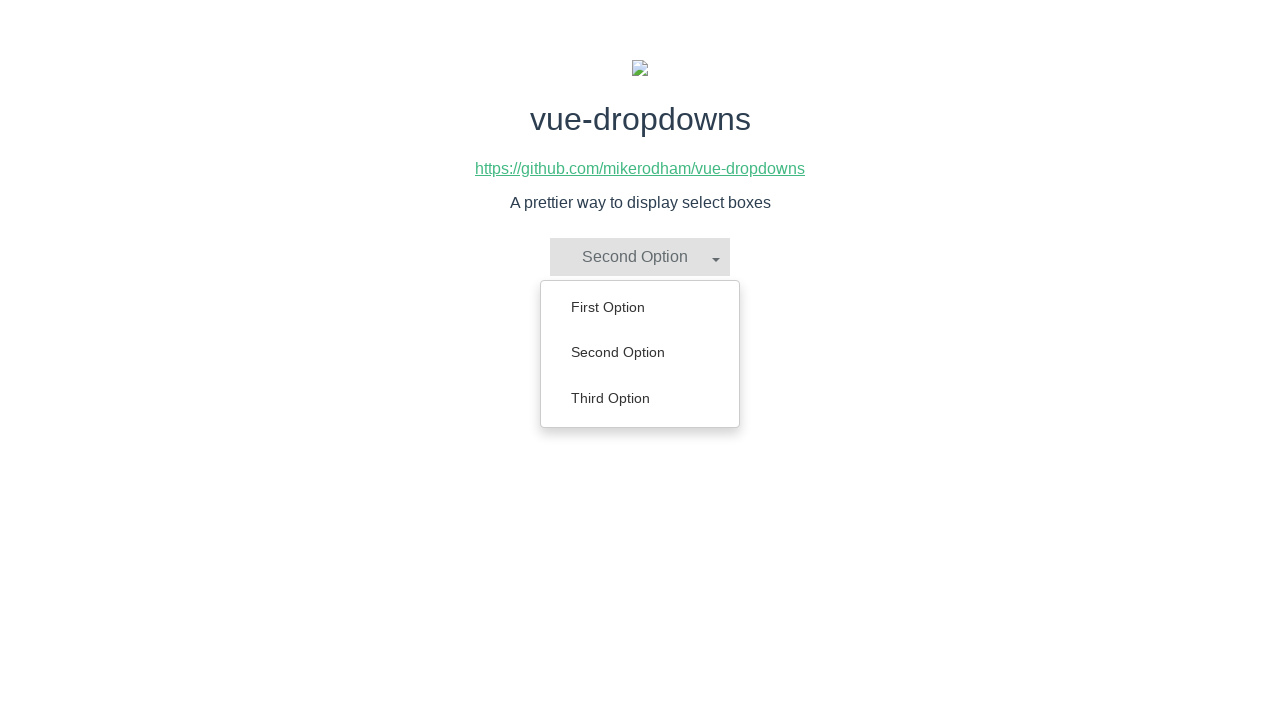

Dropdown menu loaded
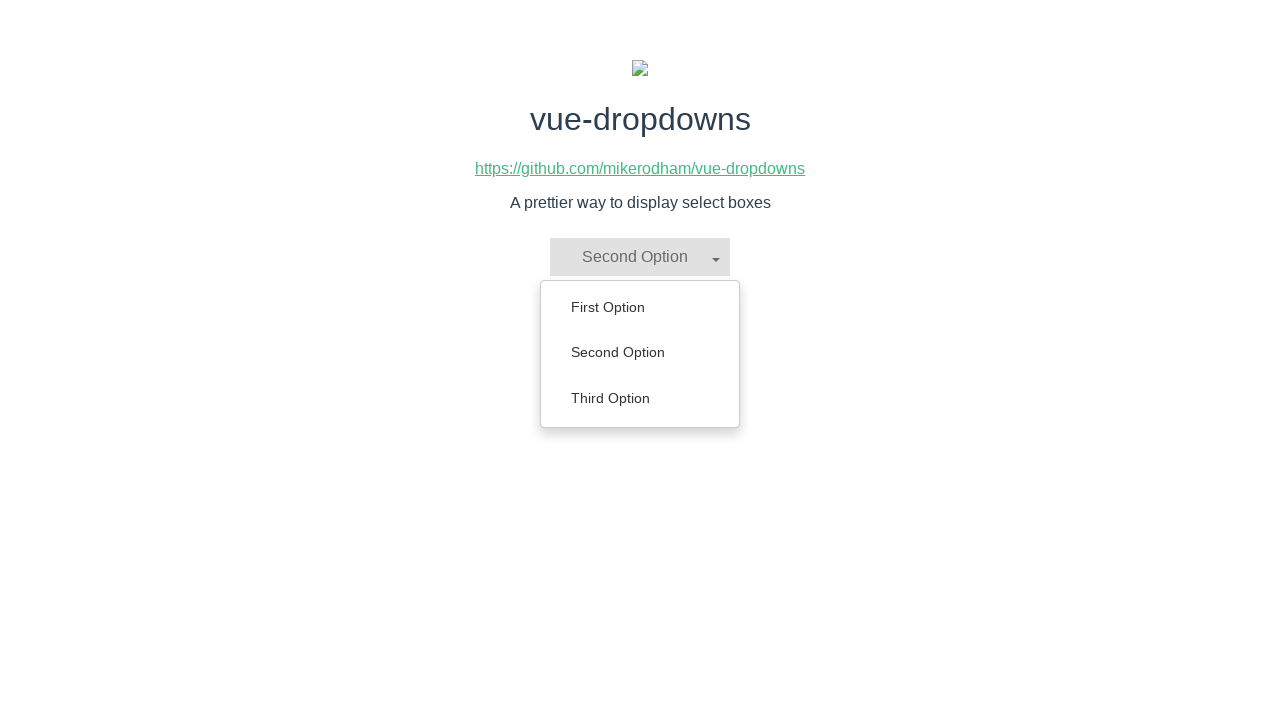

Selected 'First Option' from dropdown at (640, 307) on ul.dropdown-menu>li>a:has-text('First Option')
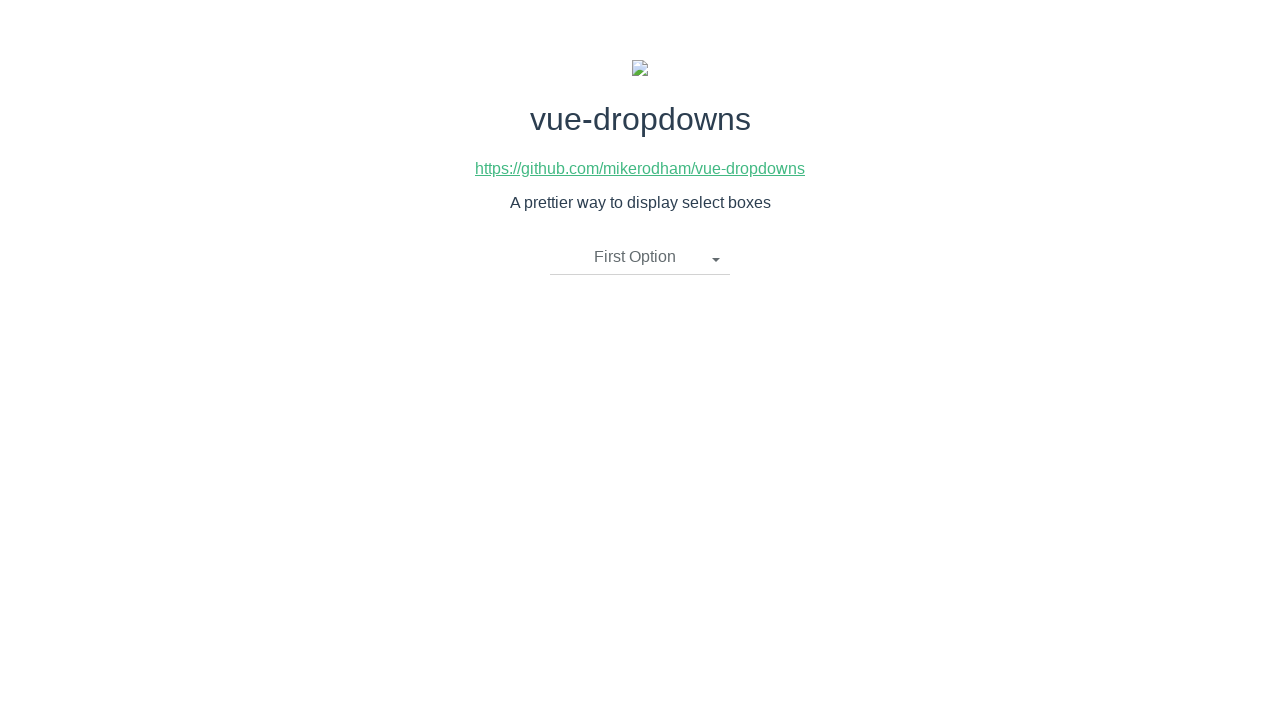

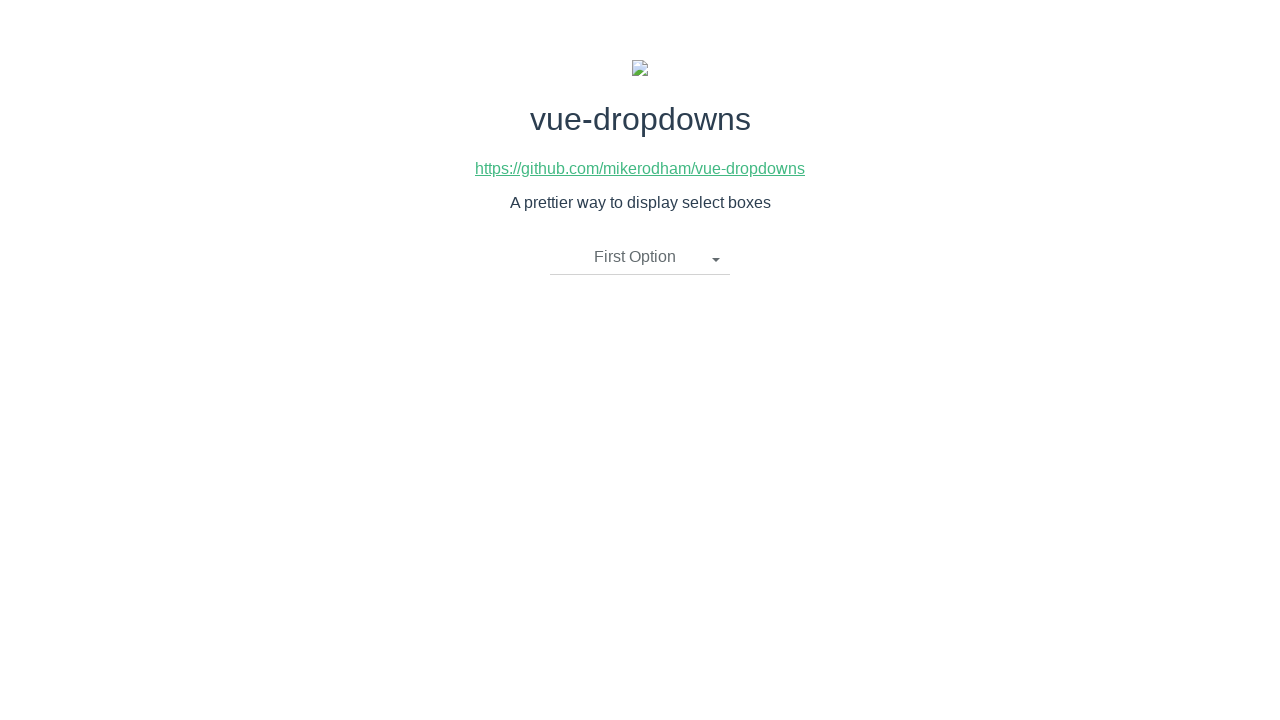